Navigates to W3Schools HTML tables tutorial page and verifies the presence of a sample table with company data by checking multiple rows in the table.

Starting URL: https://www.w3schools.com/html/html_tables.asp

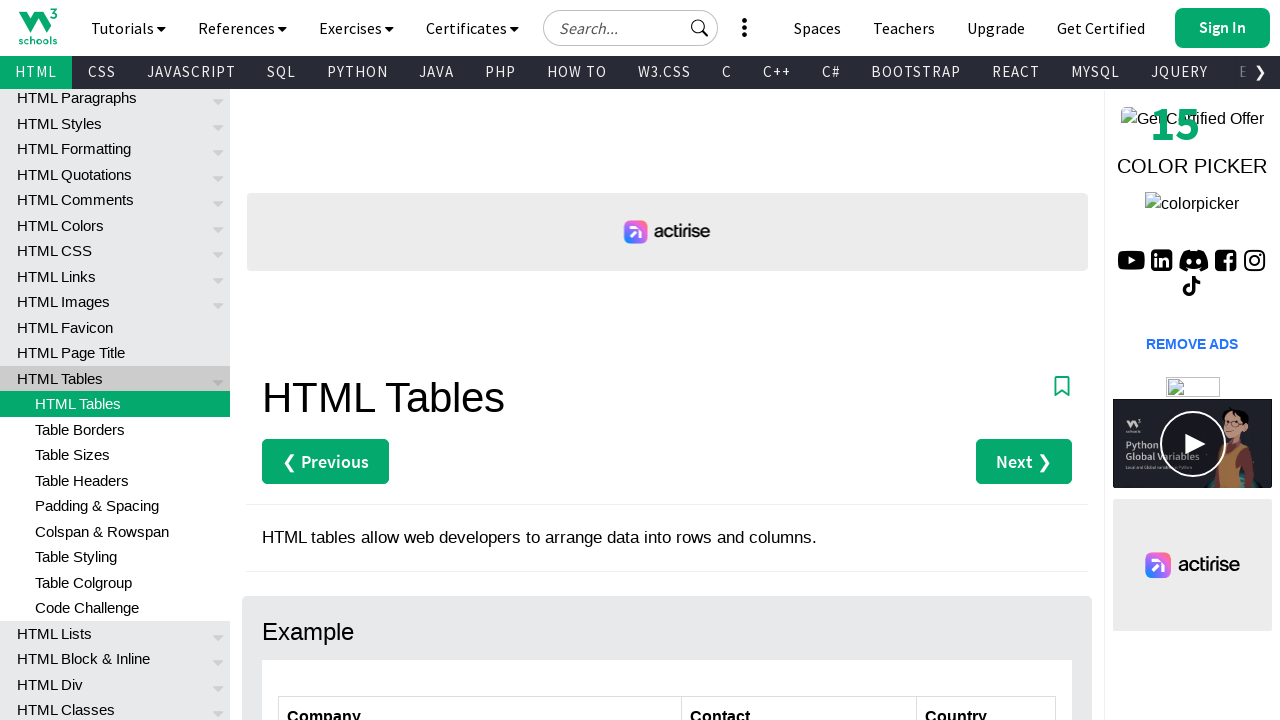

Waited for customers table to be visible
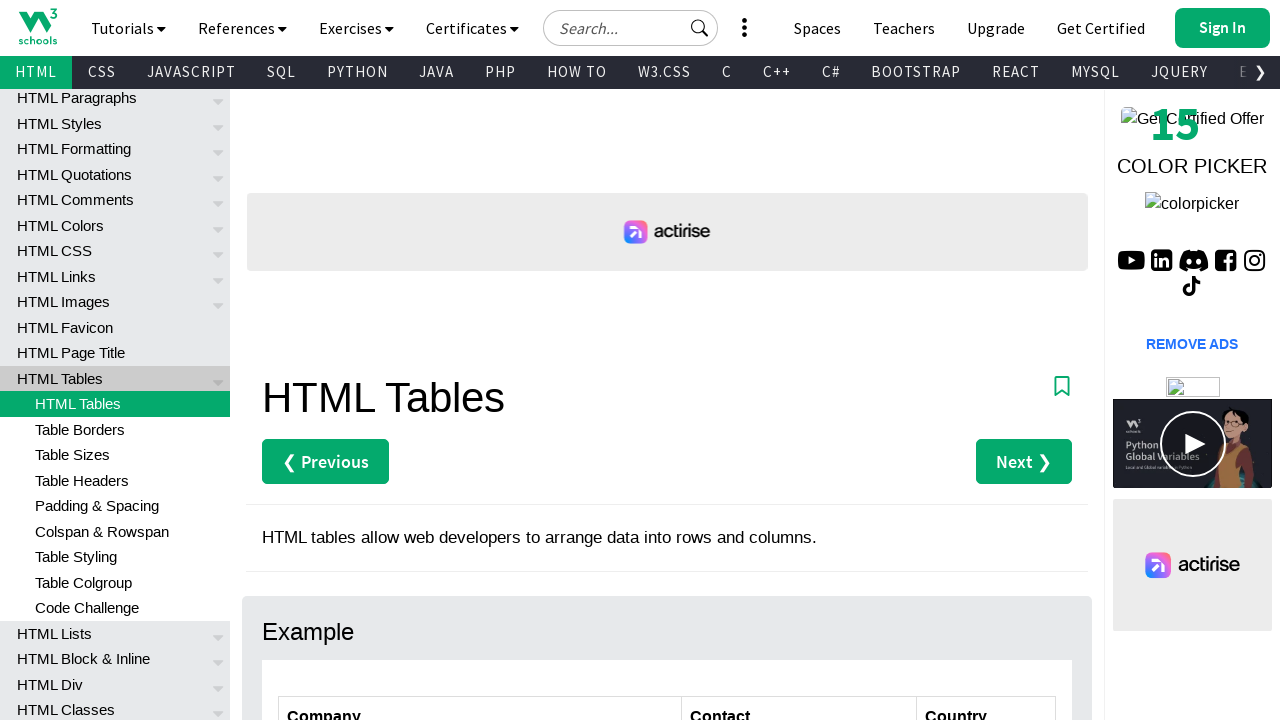

Waited for table row 2 first cell to be visible
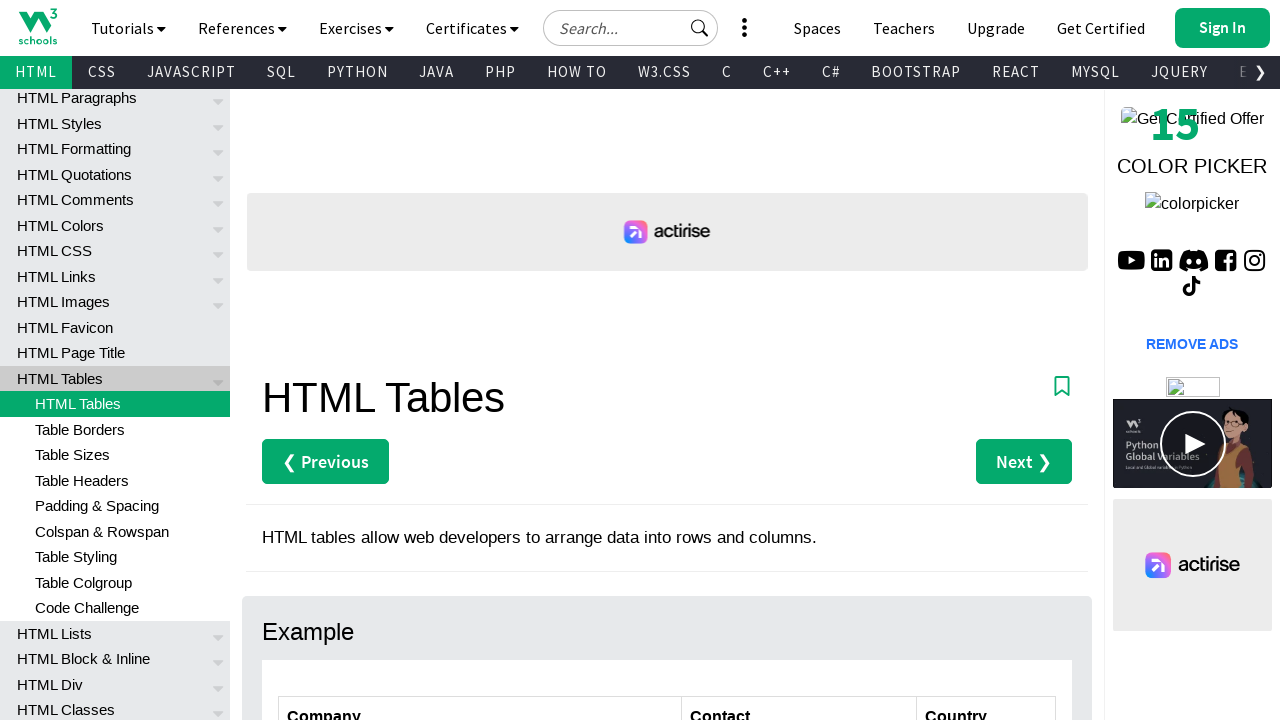

Retrieved text content from table row 2 first cell: 'Alfreds Futterkiste'
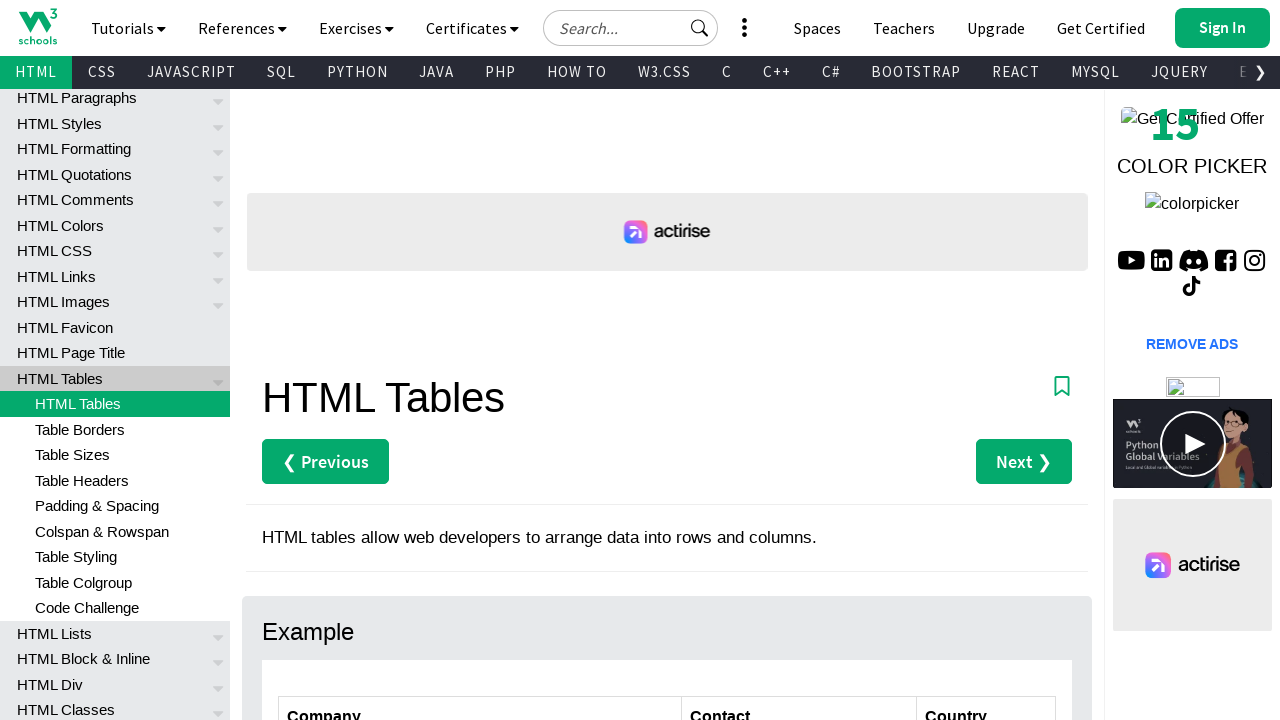

Waited for table row 3 first cell to be visible
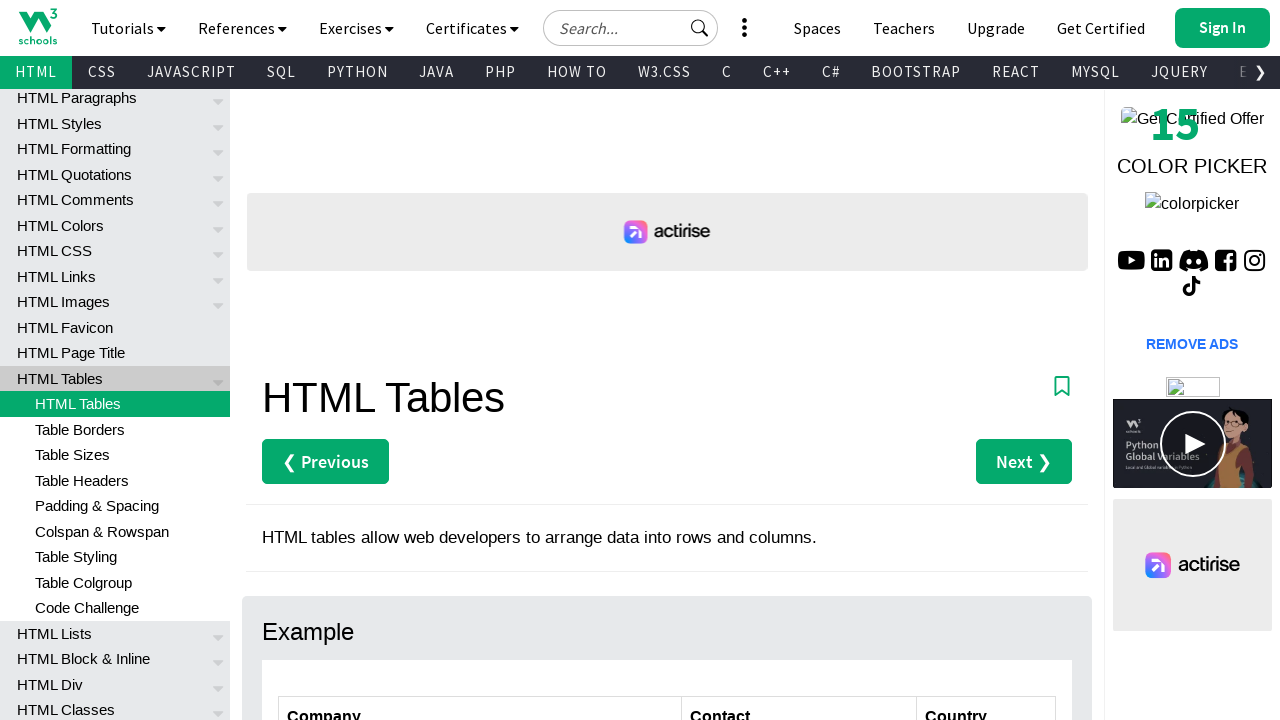

Retrieved text content from table row 3 first cell: 'Centro comercial Moctezuma'
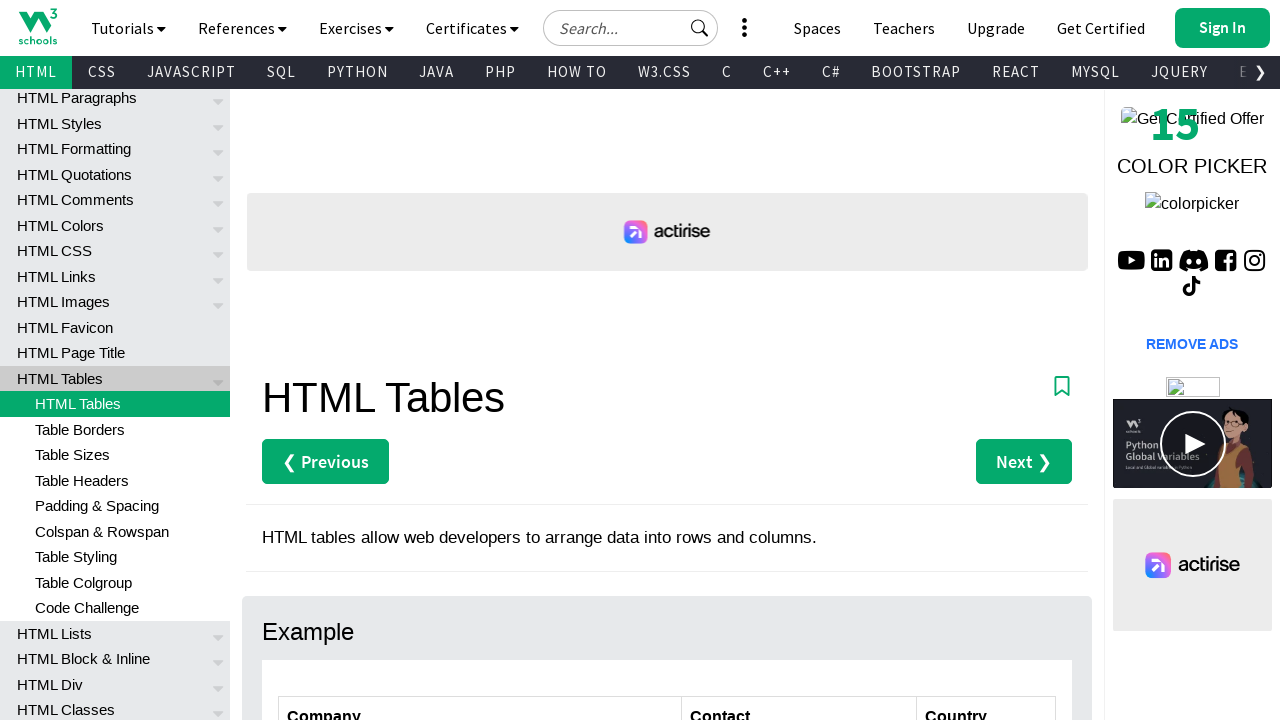

Waited for table row 4 first cell to be visible
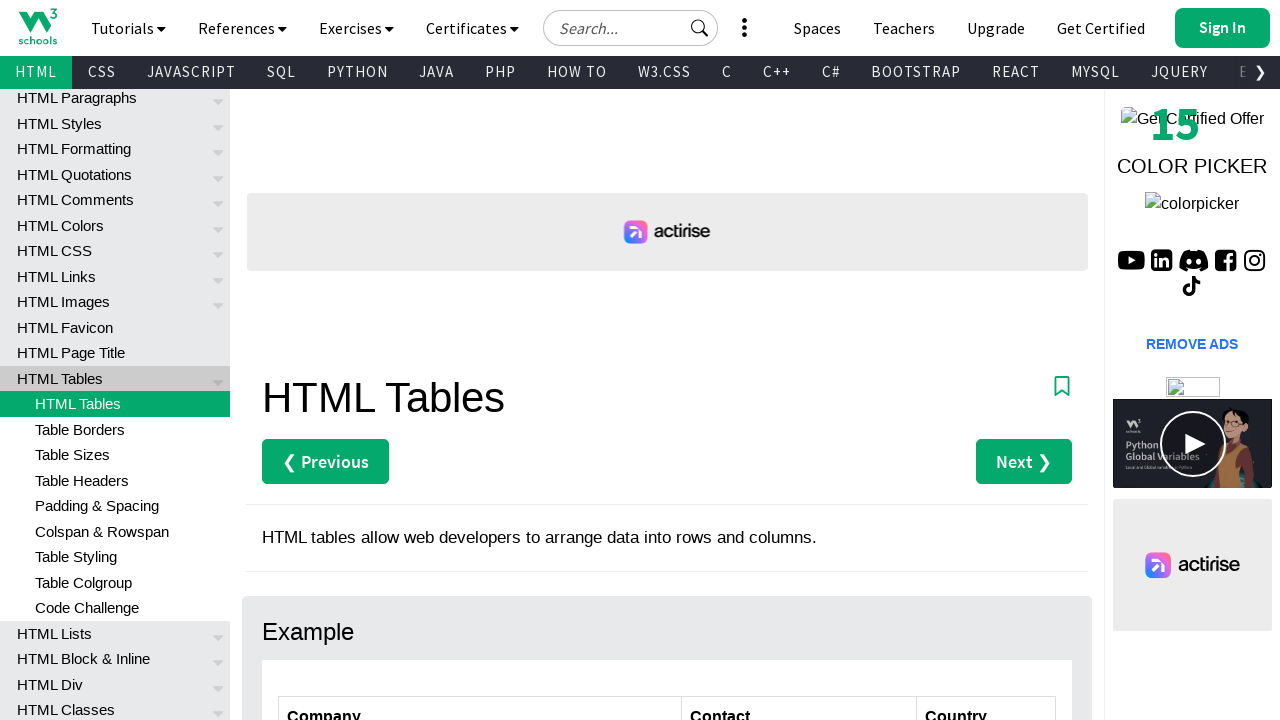

Retrieved text content from table row 4 first cell: 'Ernst Handel'
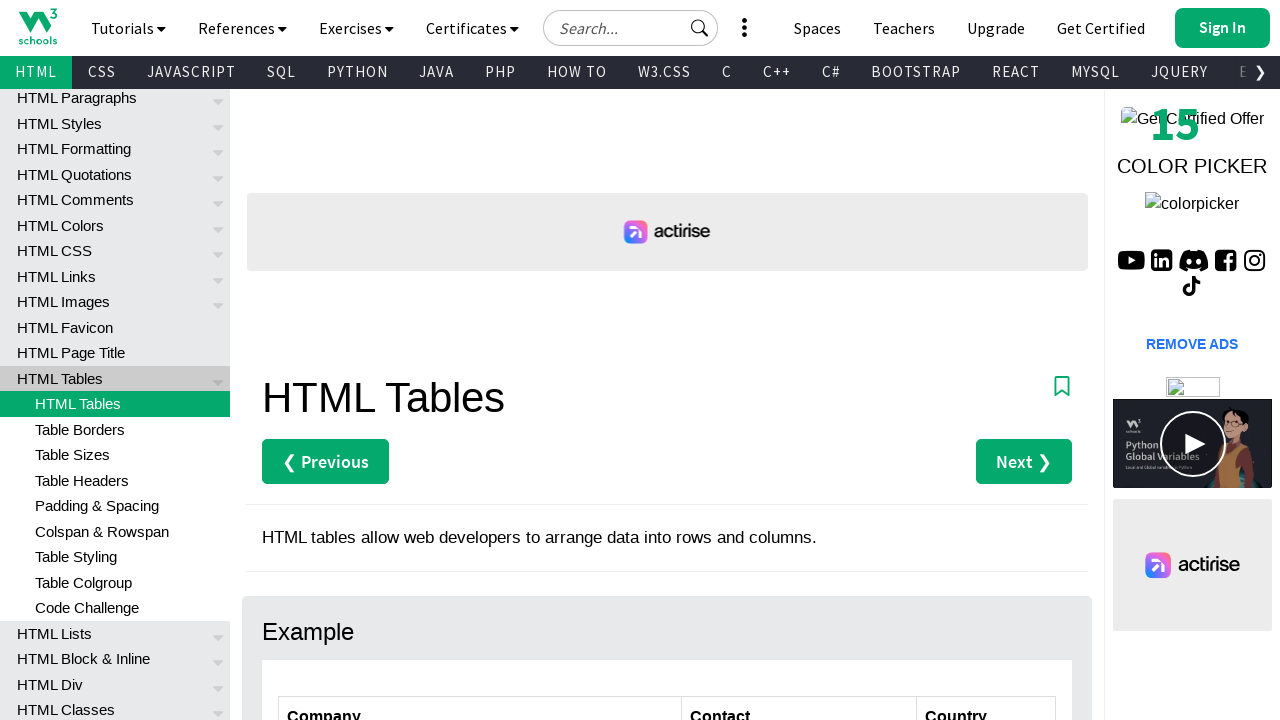

Found and clicked 'Ernst Handel' cell in the table at (480, 360) on xpath=//*[@id='customers']/tbody/tr[4]/td[1]
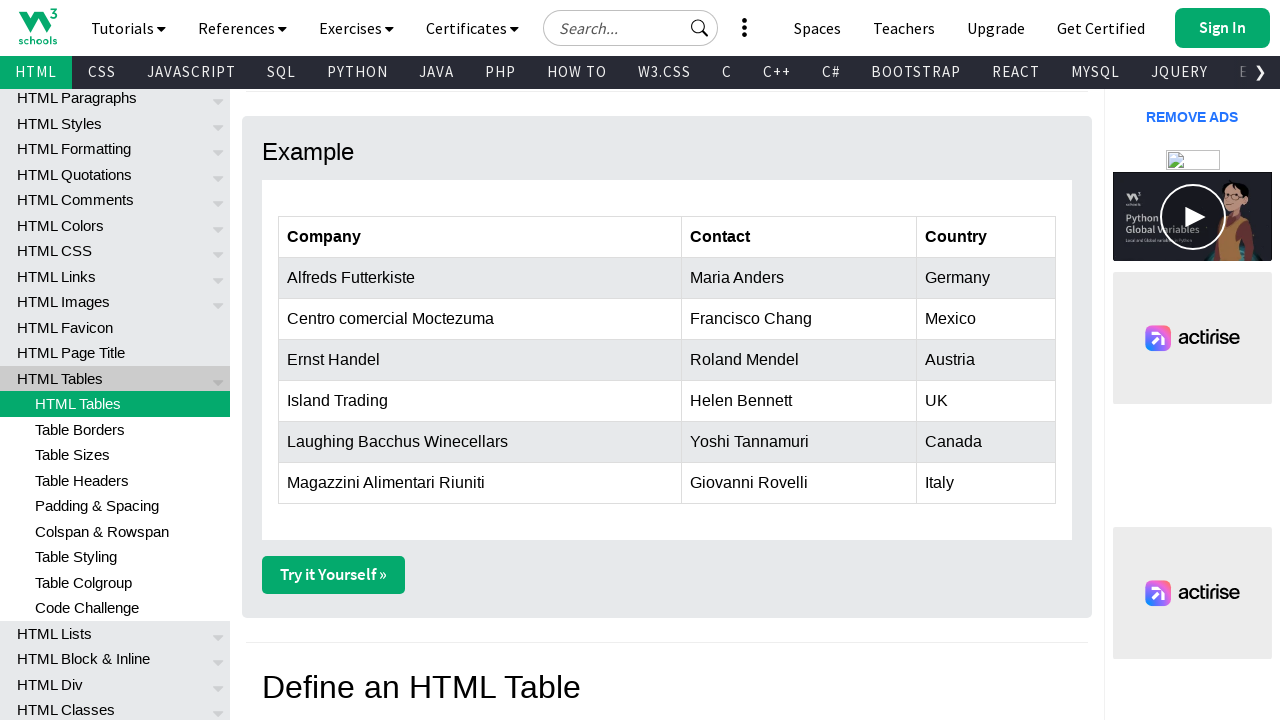

Waited for table row 5 first cell to be visible
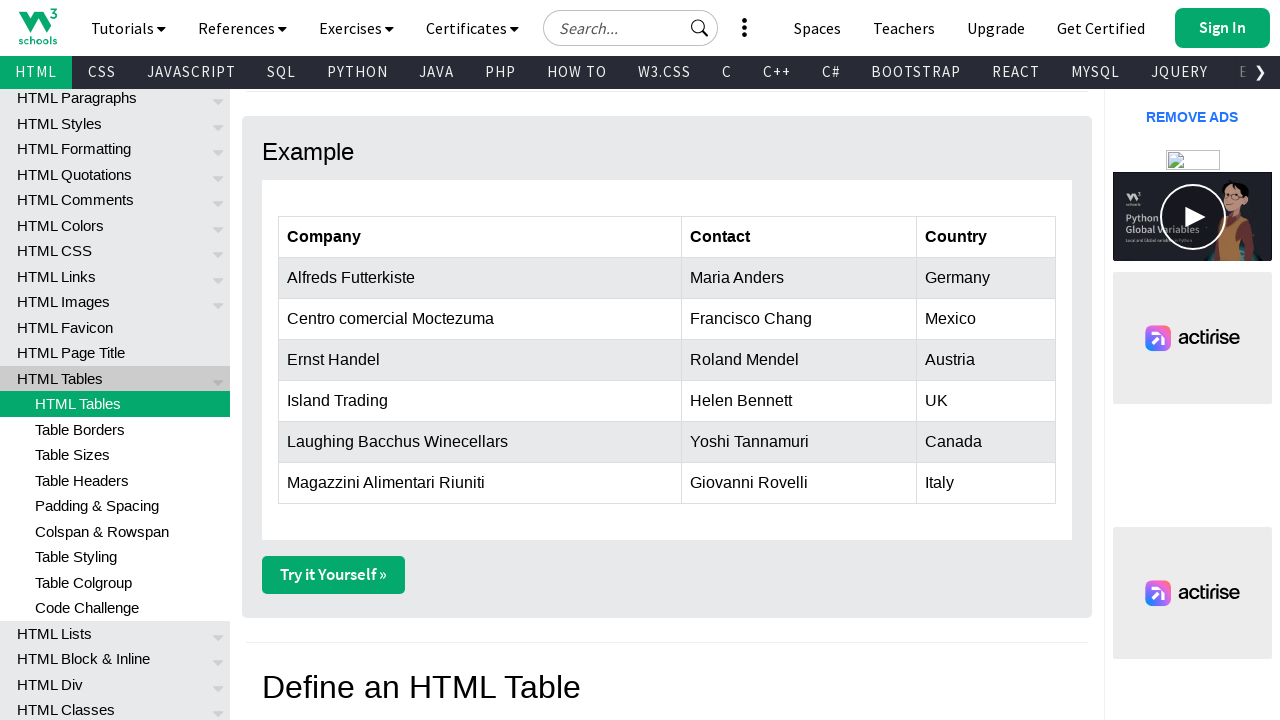

Retrieved text content from table row 5 first cell: 'Island Trading'
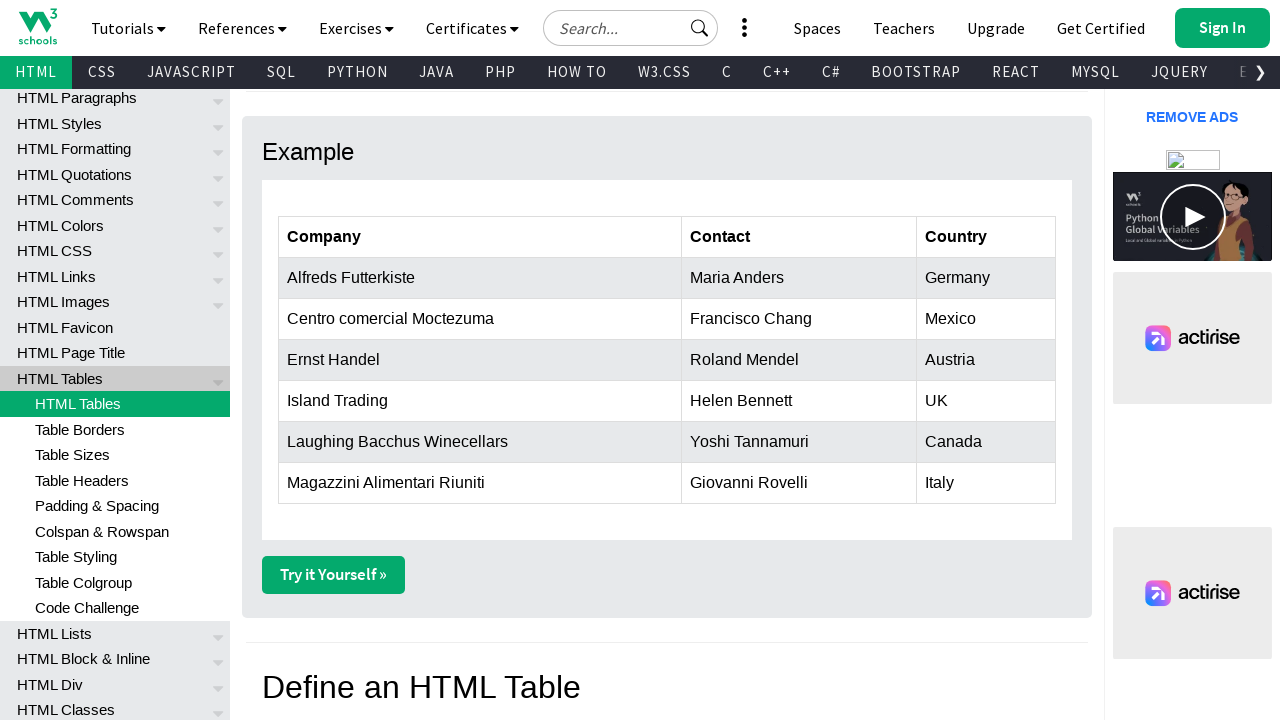

Waited for table row 6 first cell to be visible
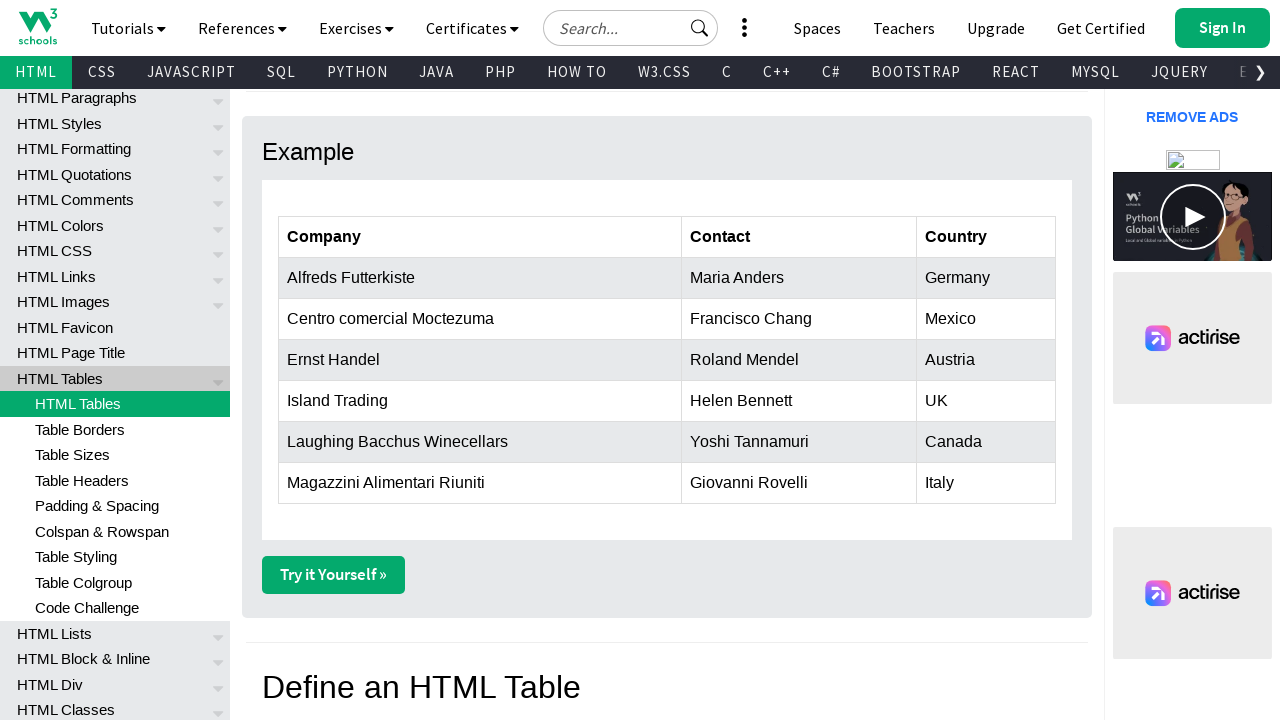

Retrieved text content from table row 6 first cell: 'Laughing Bacchus Winecellars'
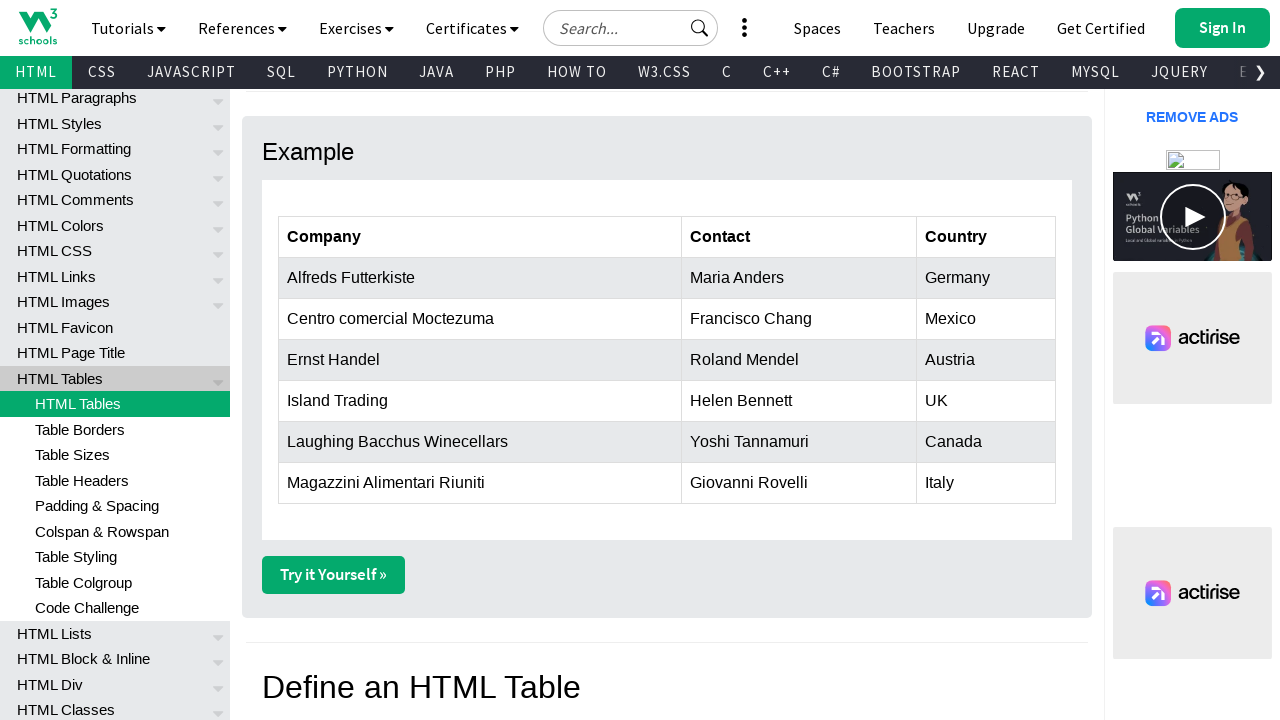

Waited for table row 7 first cell to be visible
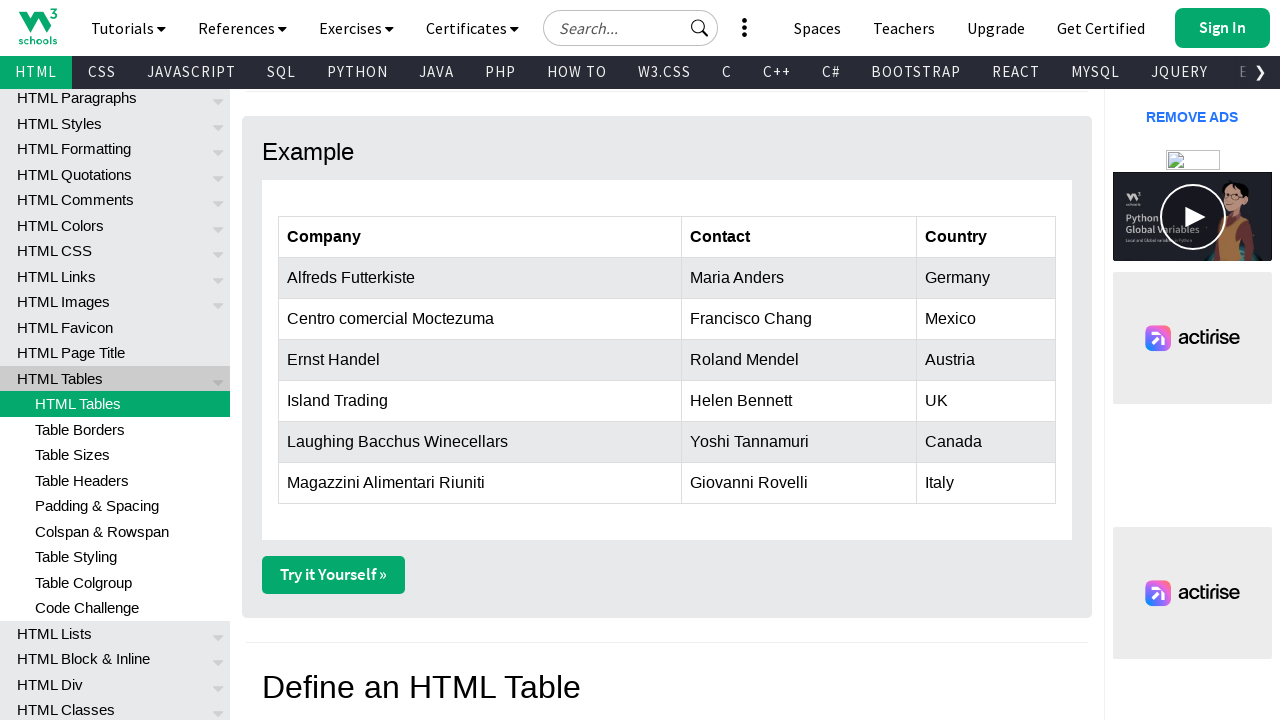

Retrieved text content from table row 7 first cell: 'Magazzini Alimentari Riuniti'
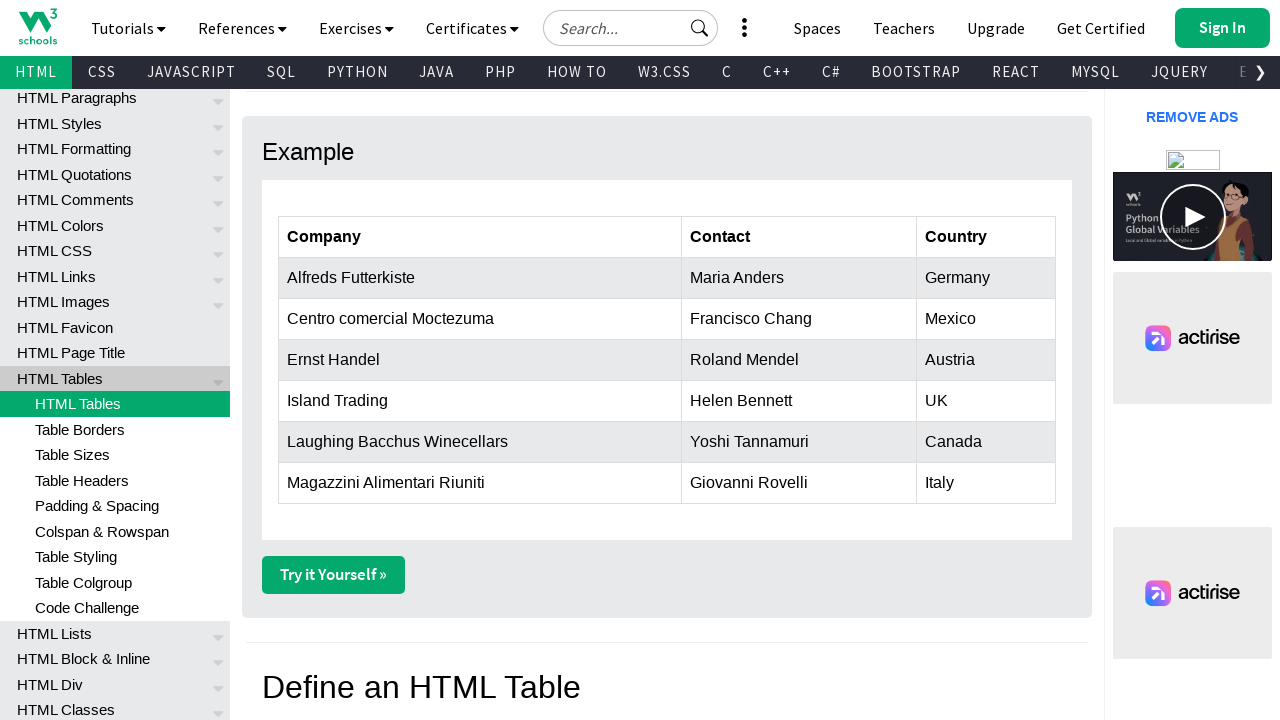

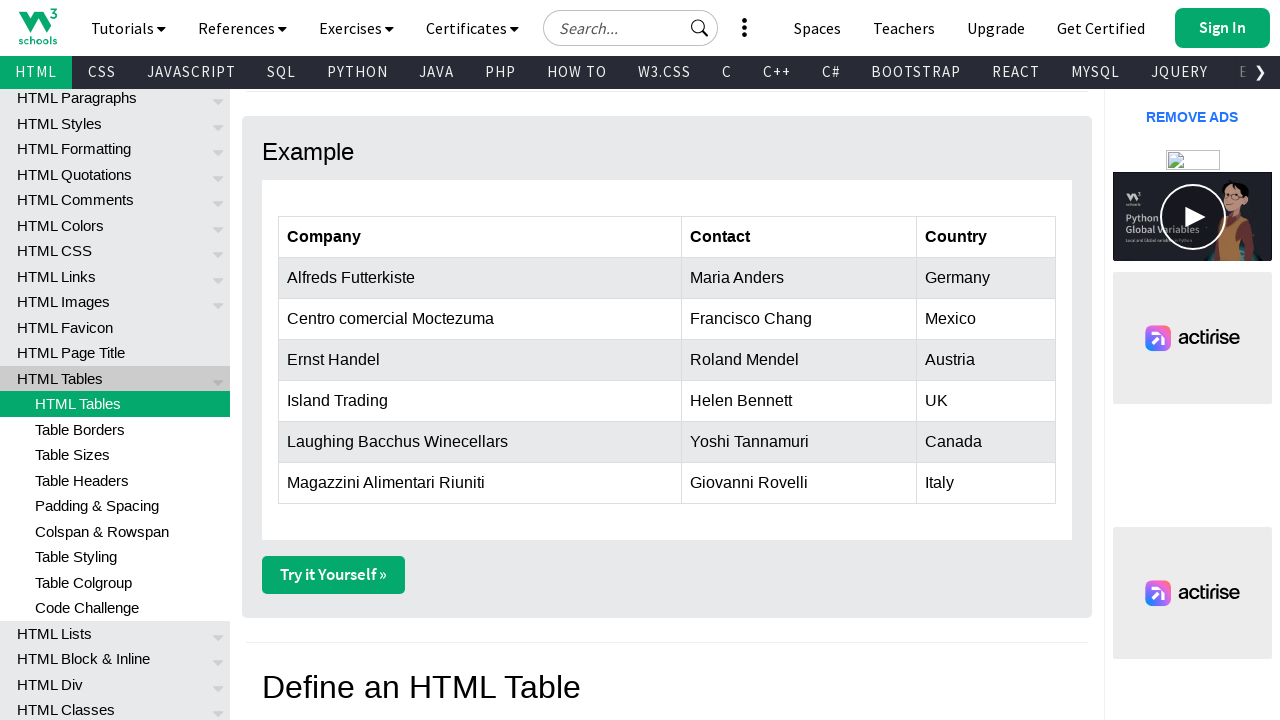